Tests Hacker News search functionality by searching for "testdriven.io" and verifying it appears in search results

Starting URL: https://news.ycombinator.com

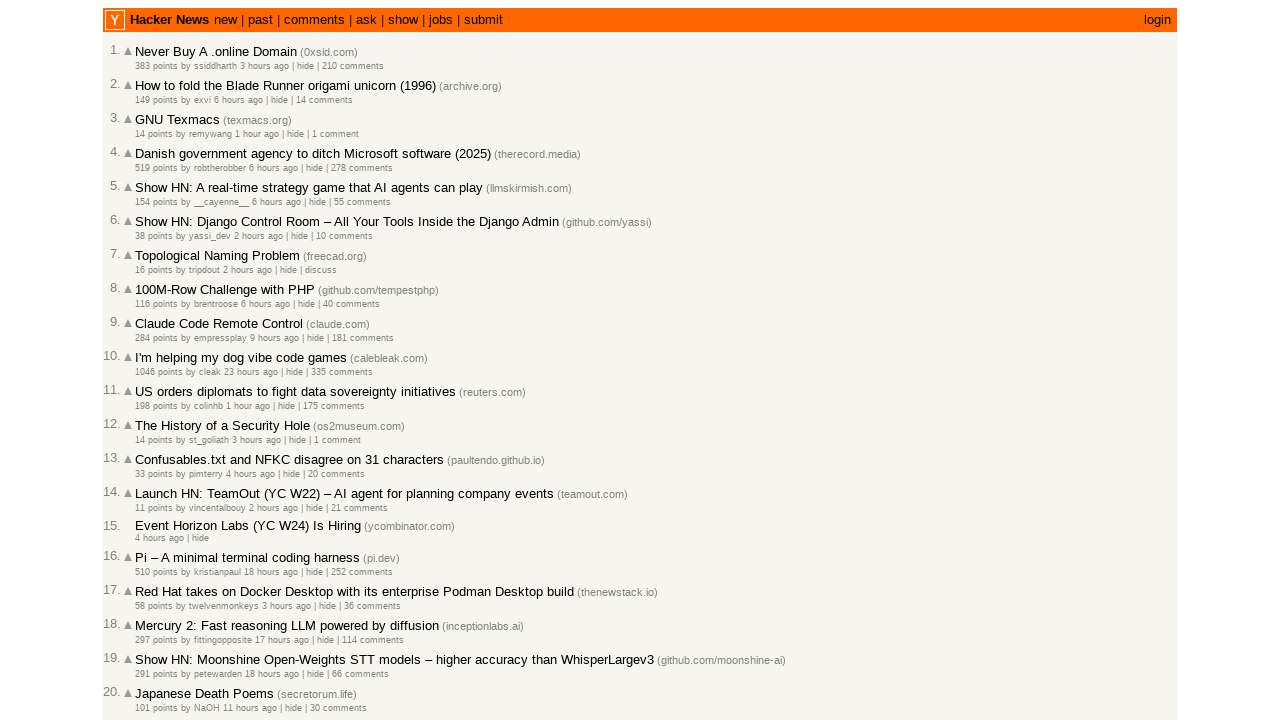

Filled search box with 'testdriven.io' on input[name="q"]
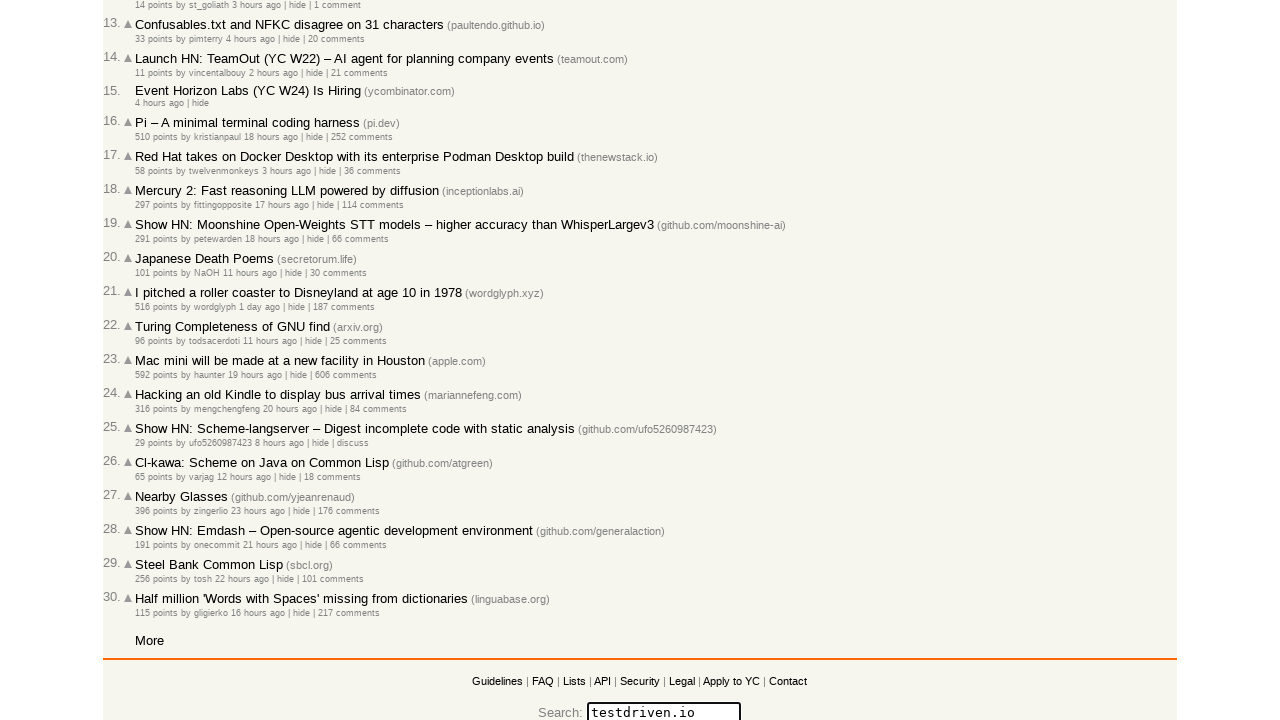

Pressed Enter to submit search on input[name="q"]
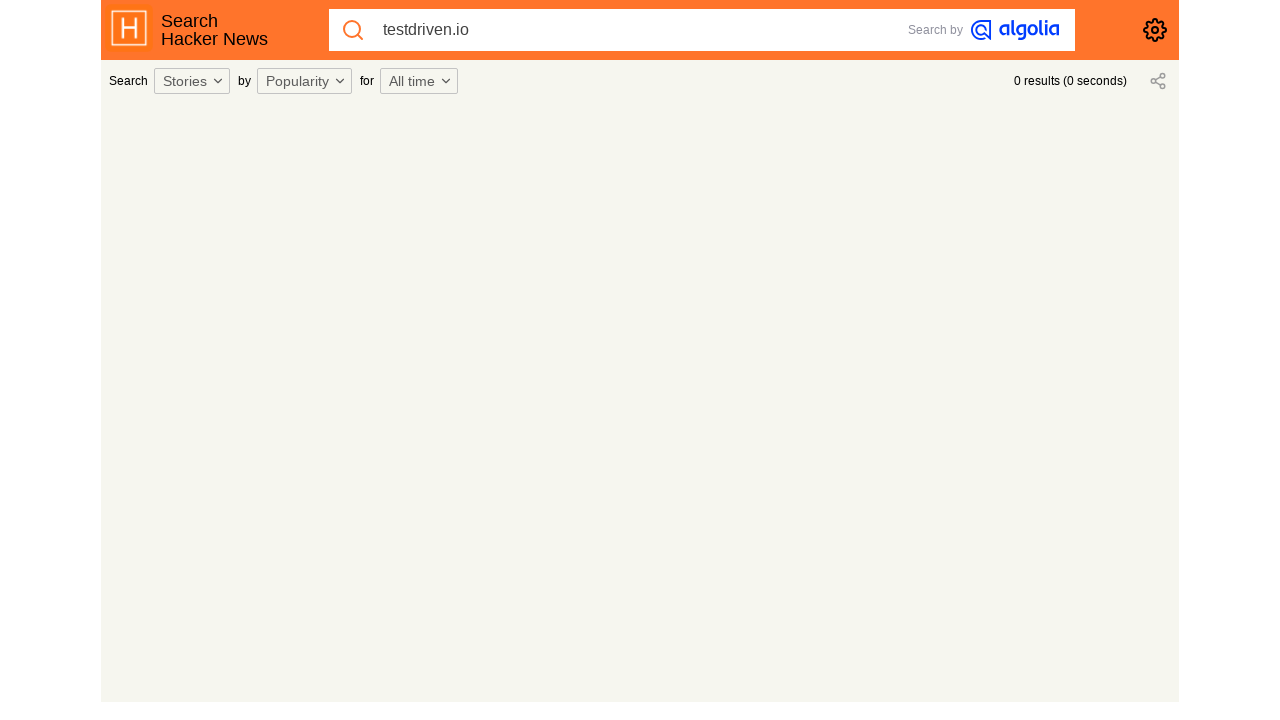

Waited 3 seconds for search results to load
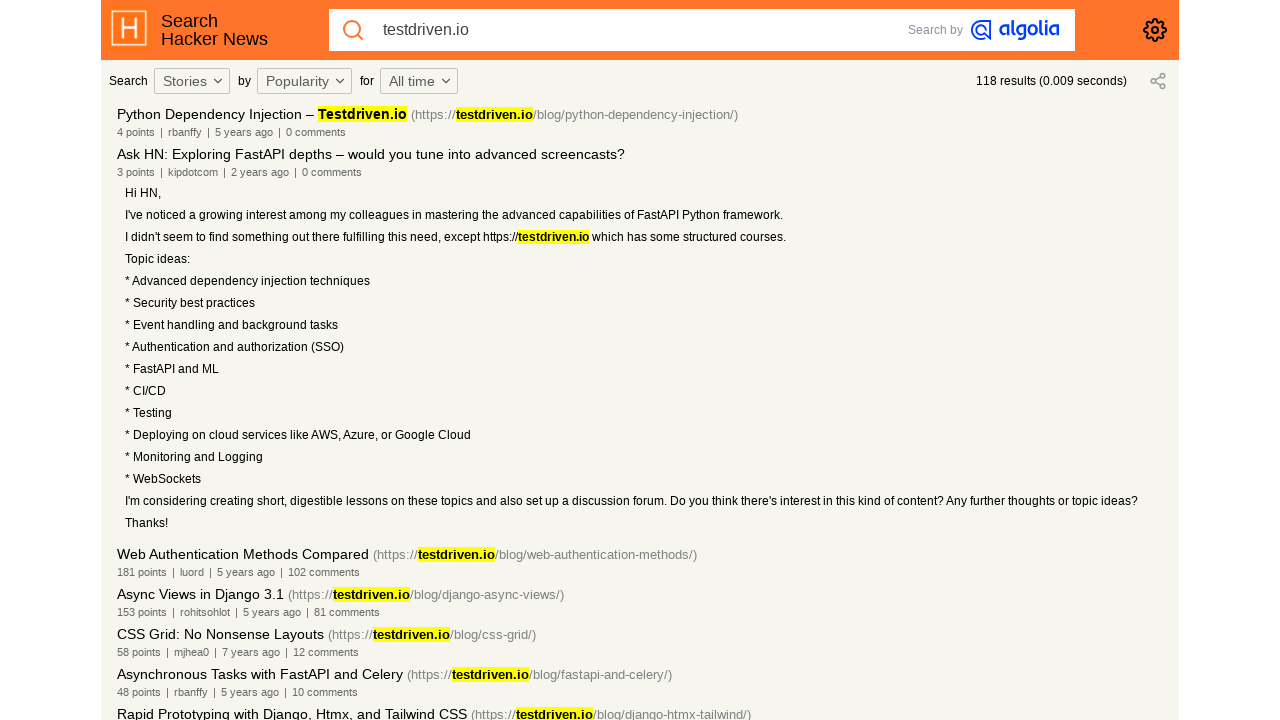

Verified 'testdriven.io' appears in search results
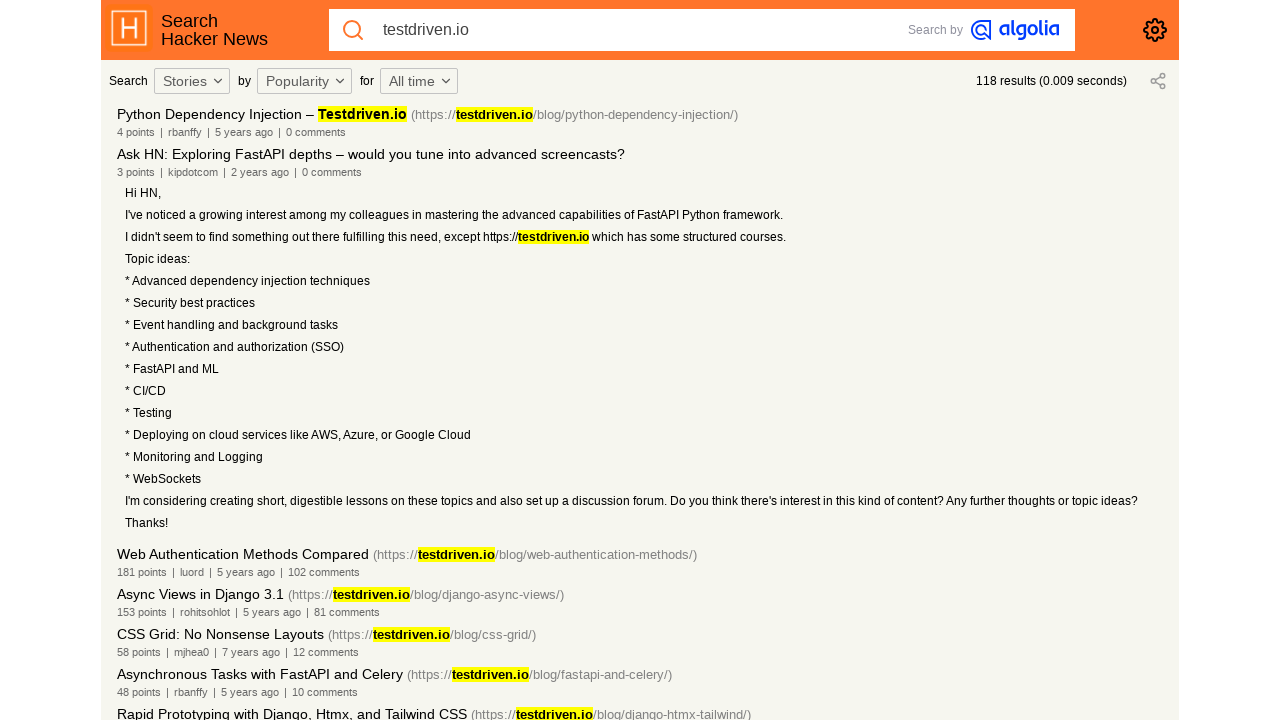

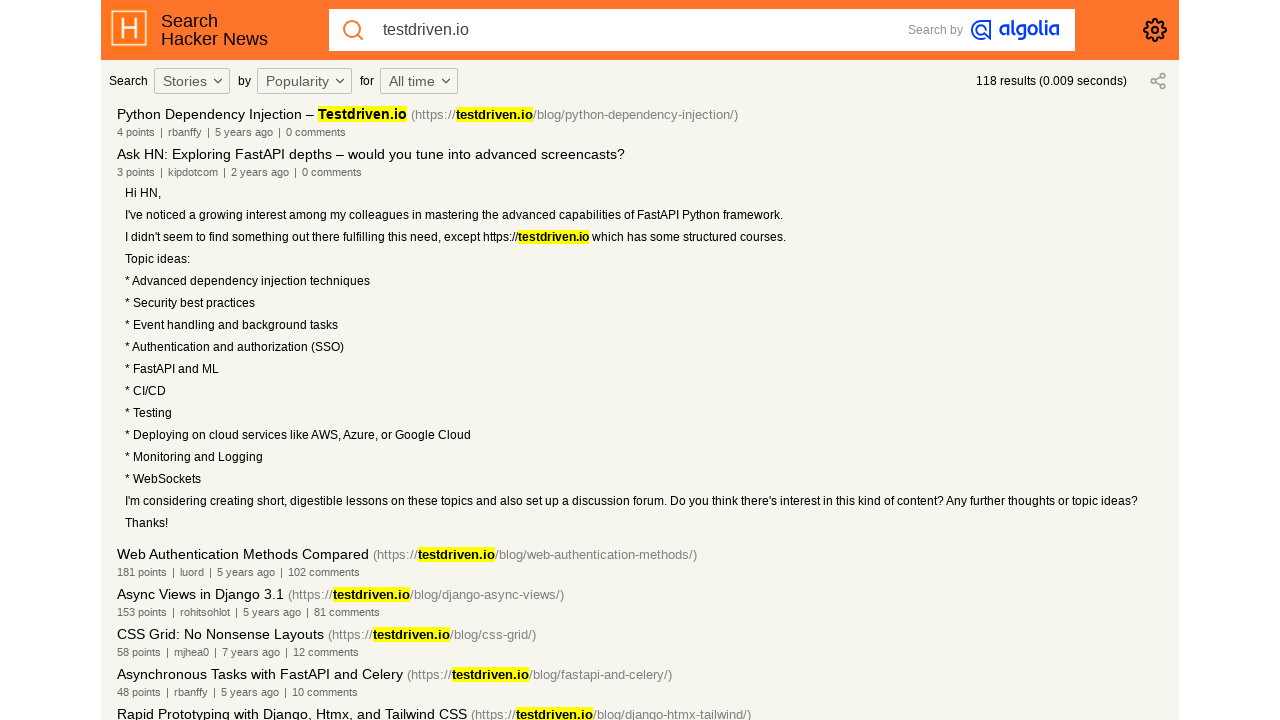